Tests file upload functionality on a demo QA site by selecting a file through the file input element

Starting URL: https://demoqa.com/upload-download

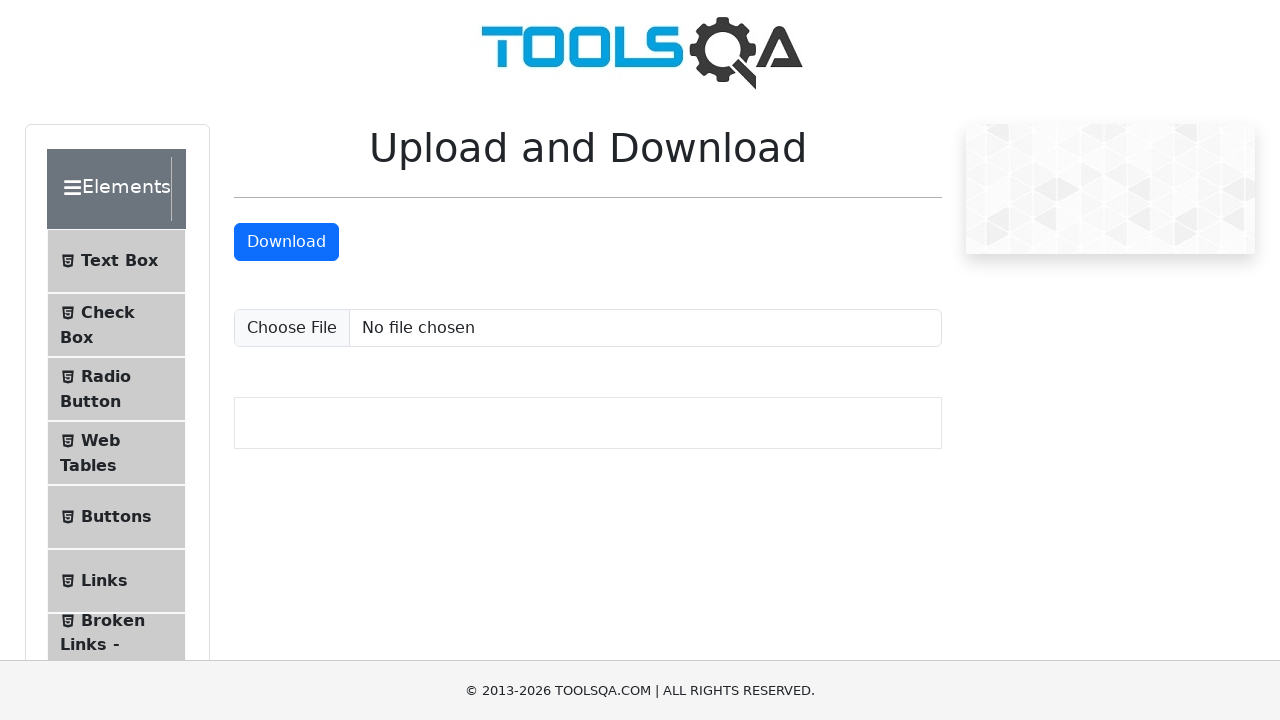

Created temporary test file with content
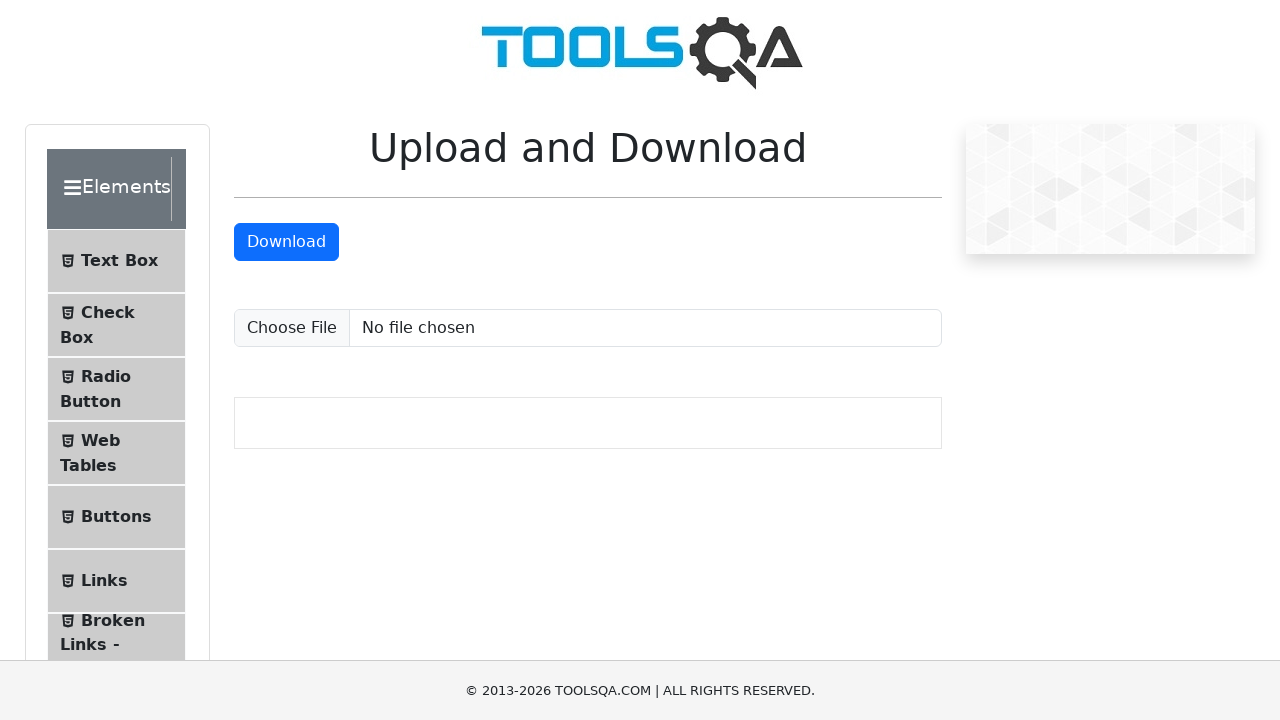

Selected file for upload using set_input_files method
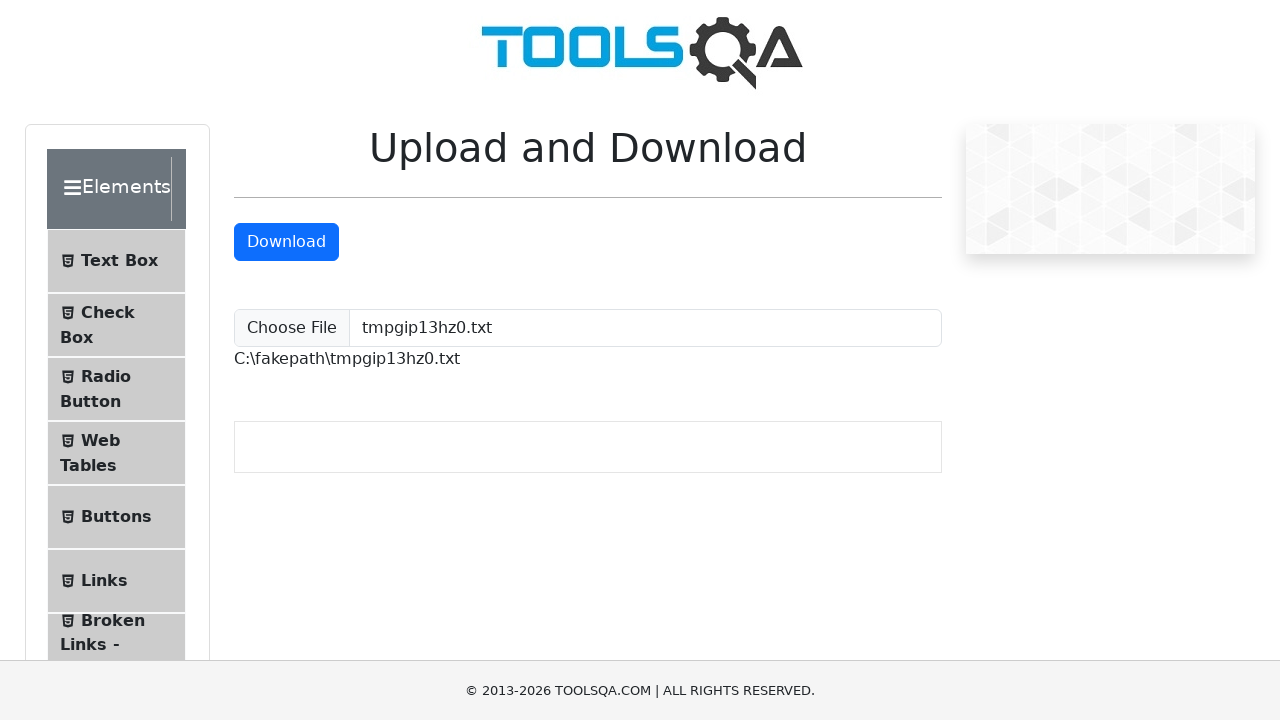

Upload confirmation element appeared
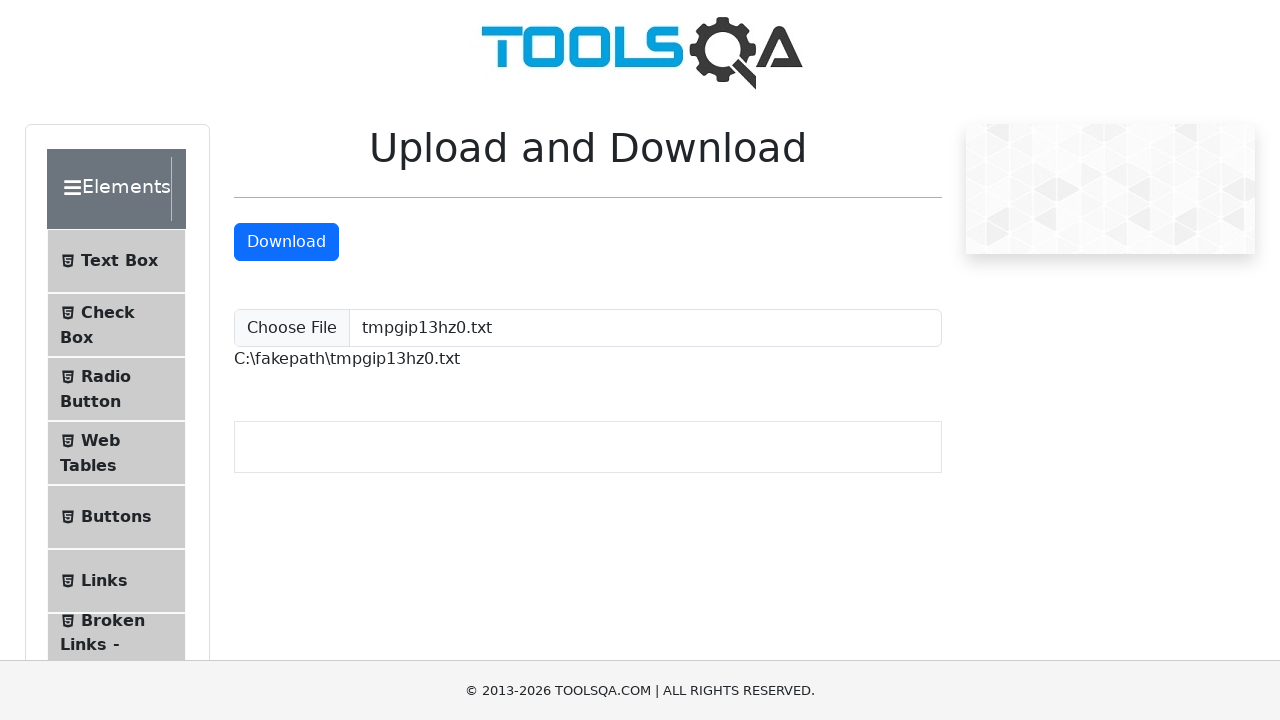

Cleaned up temporary test file
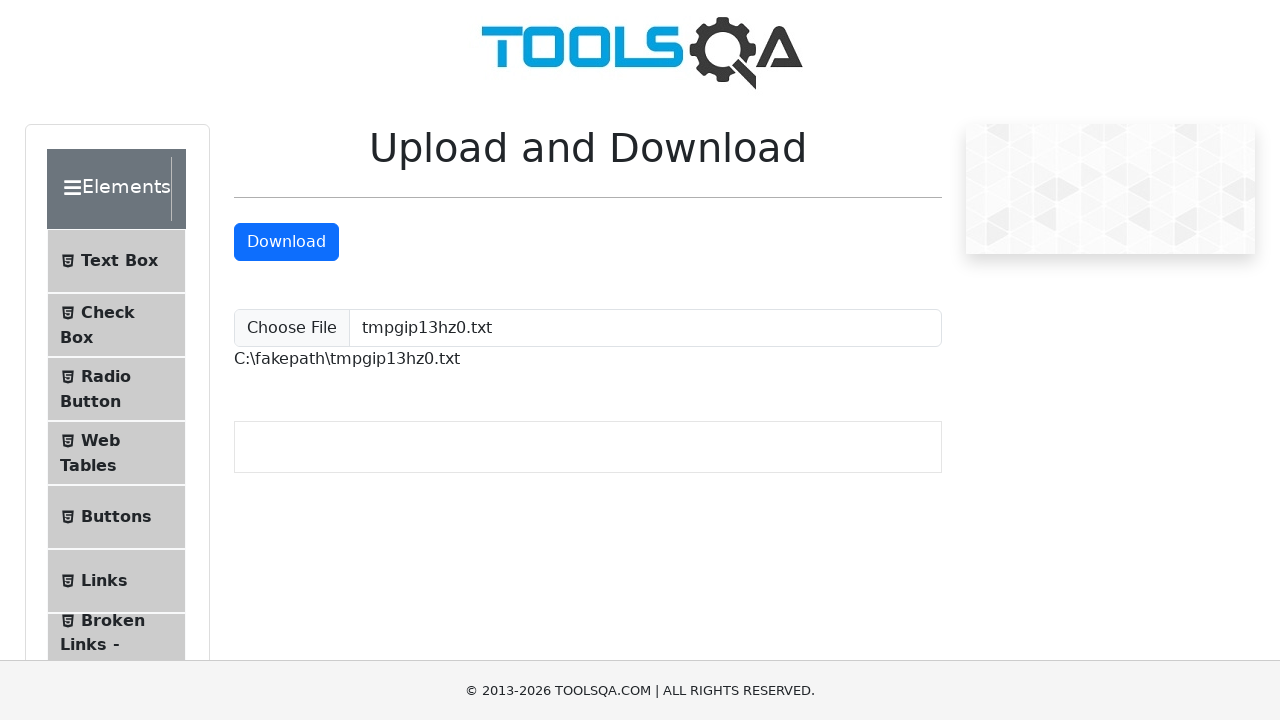

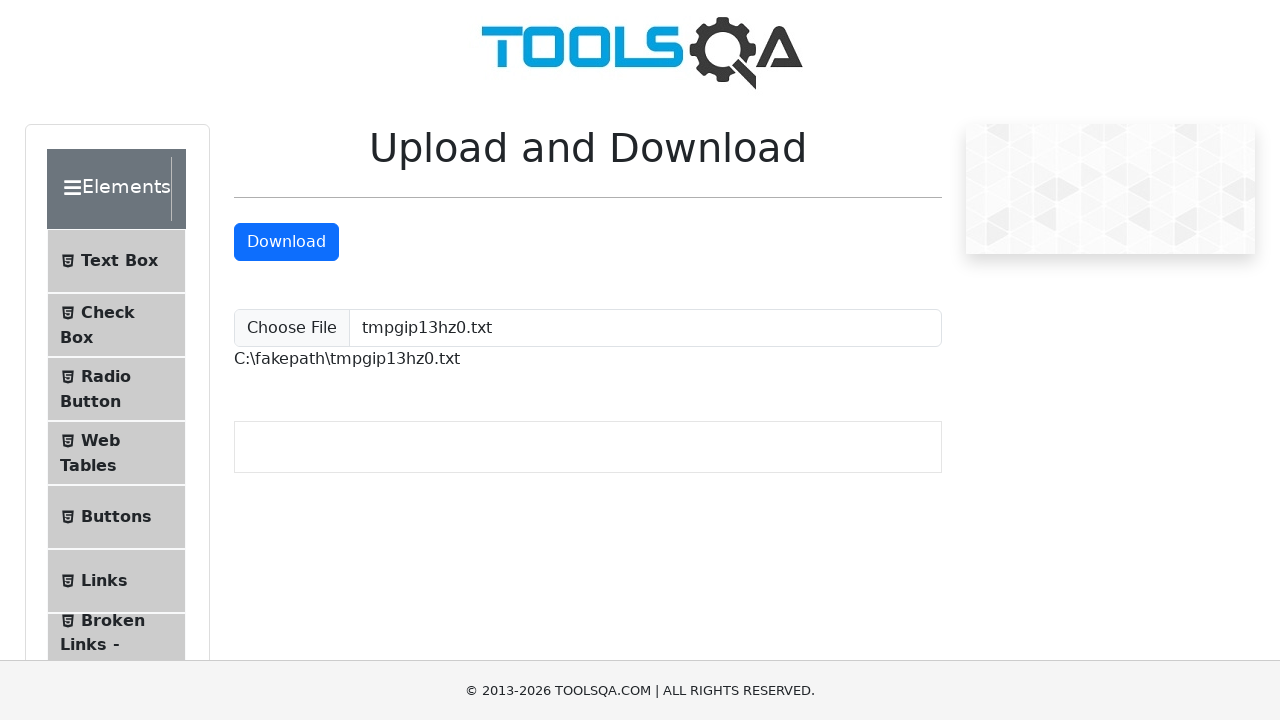